Tests drag and drop functionality by dragging an element and dropping it onto a target area, then verifies the drop was successful

Starting URL: https://demoqa.com/droppable

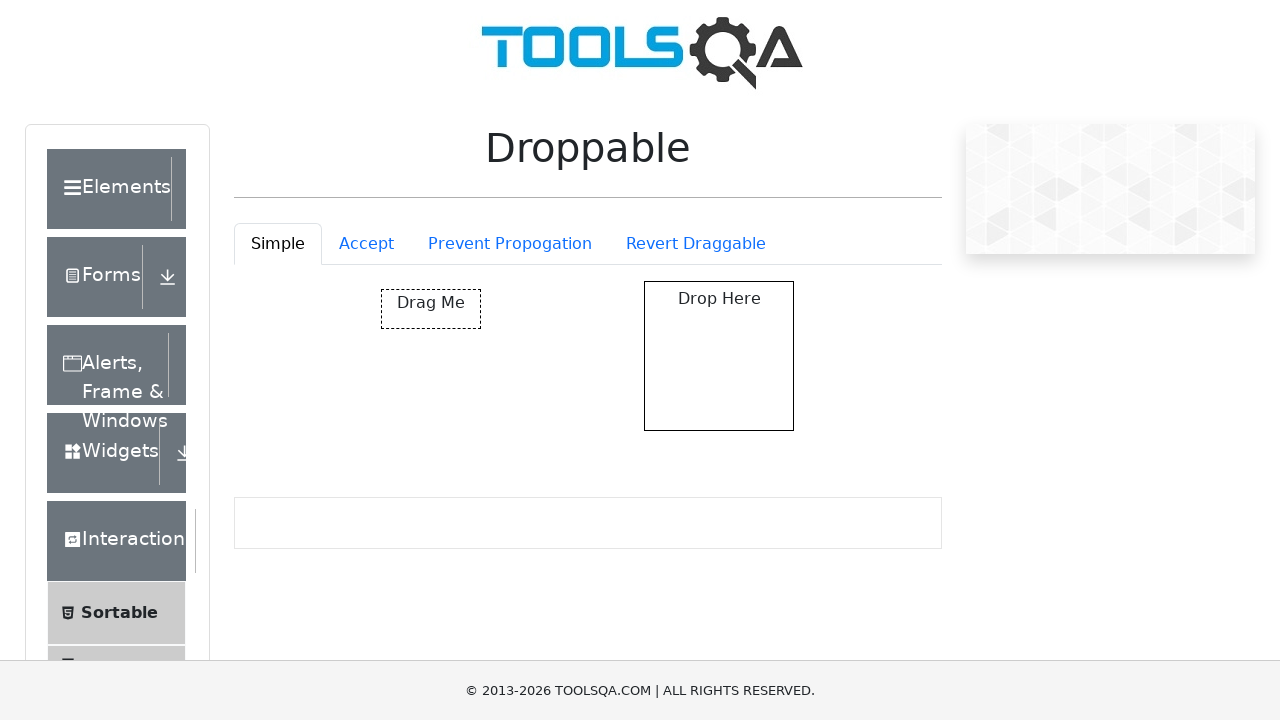

Located the draggable element with id 'draggable'
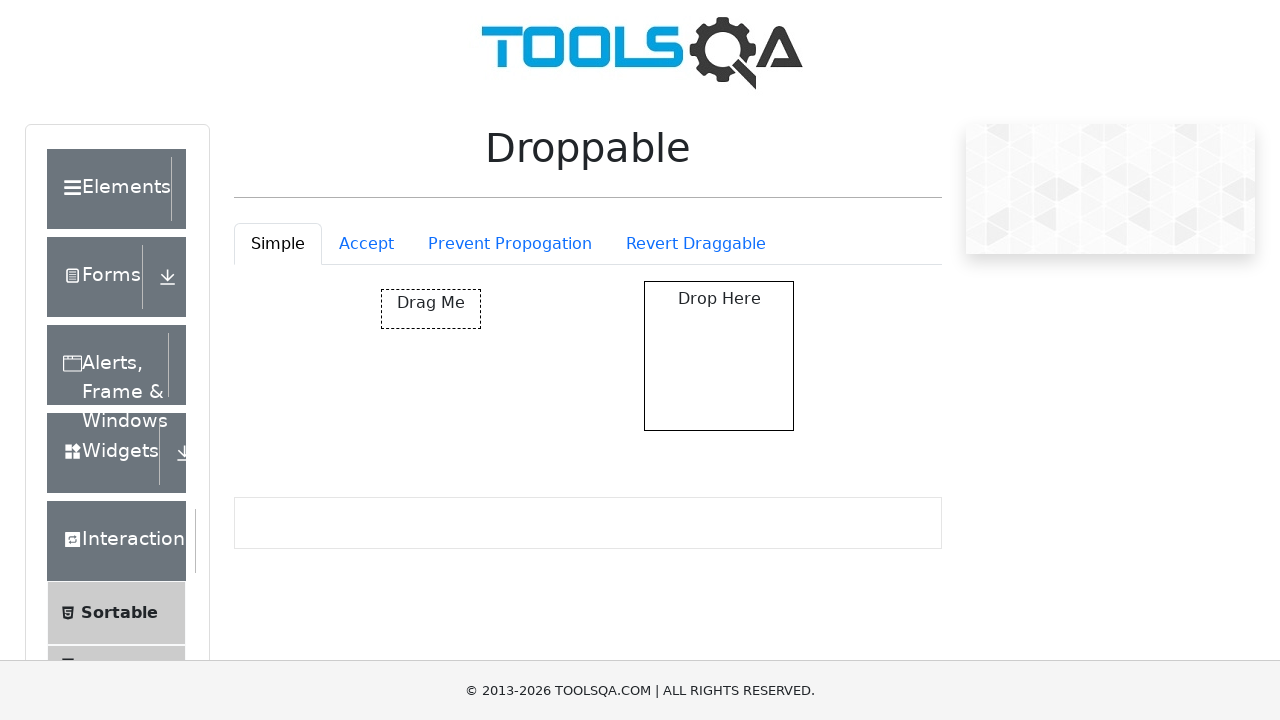

Located the drop target element with id 'droppable'
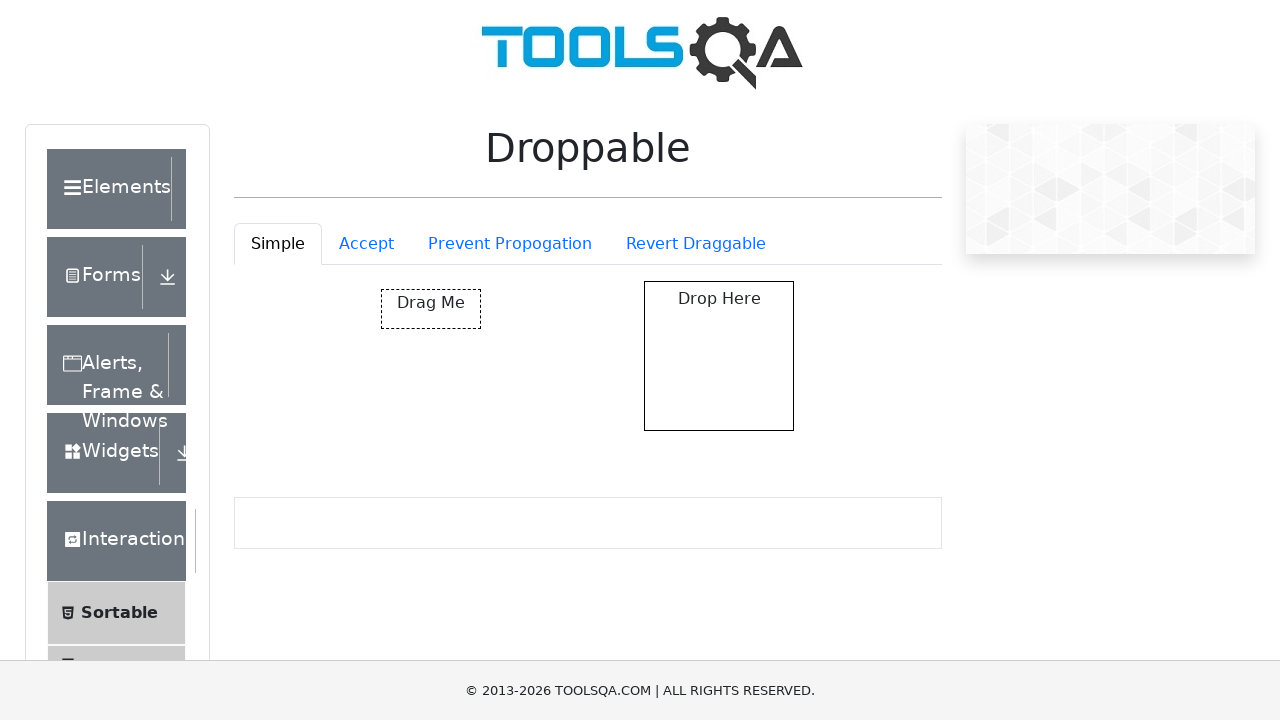

Dragged the element and dropped it onto the target area at (719, 356)
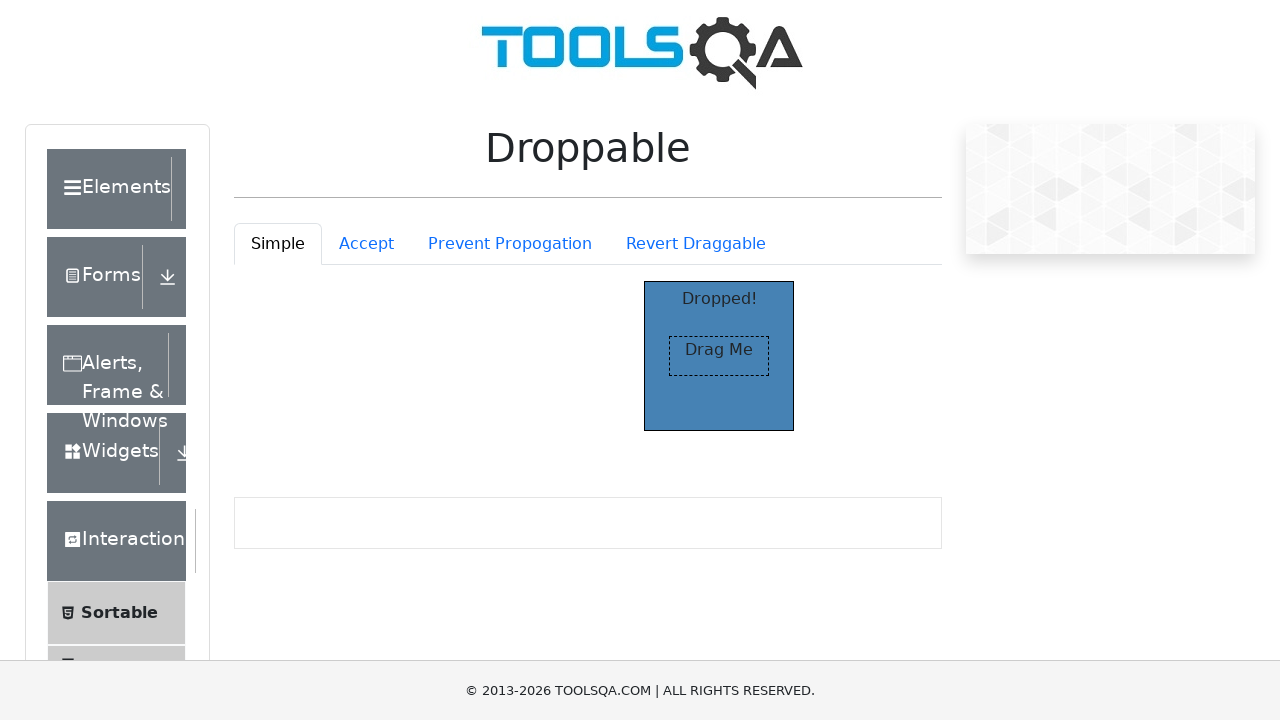

Verified that the drop target text changed to 'Dropped!' - drop was successful
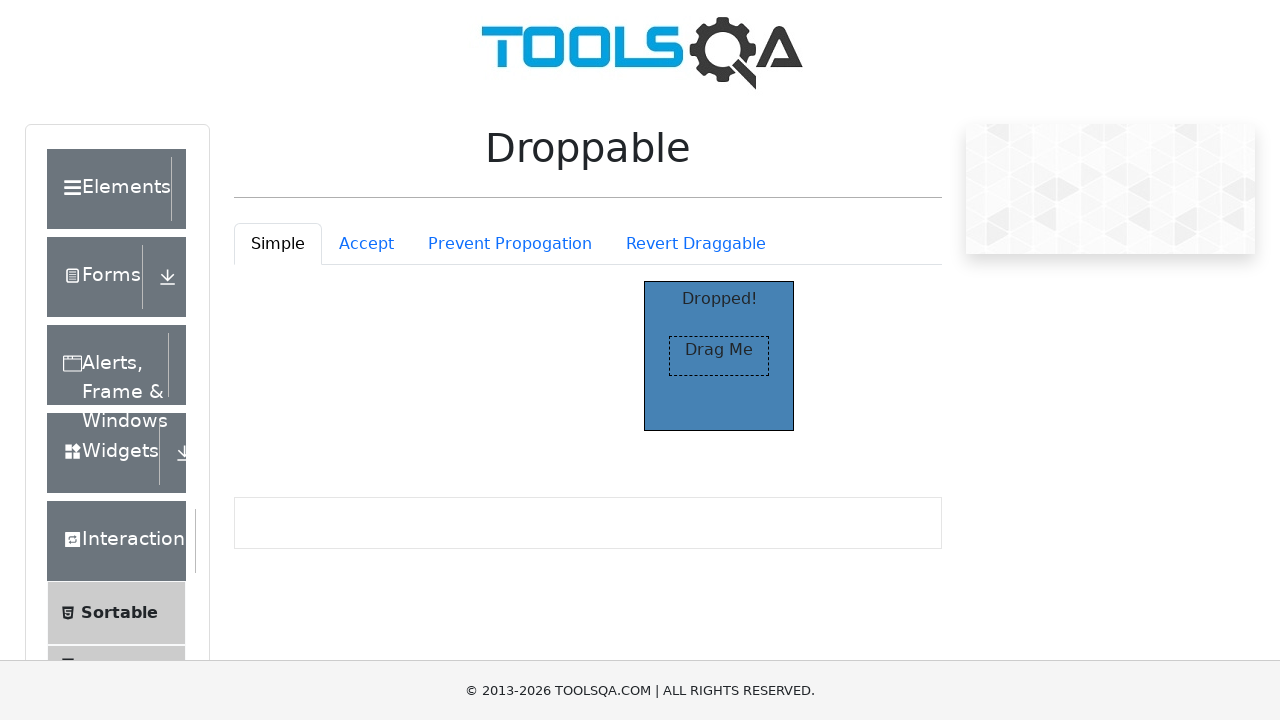

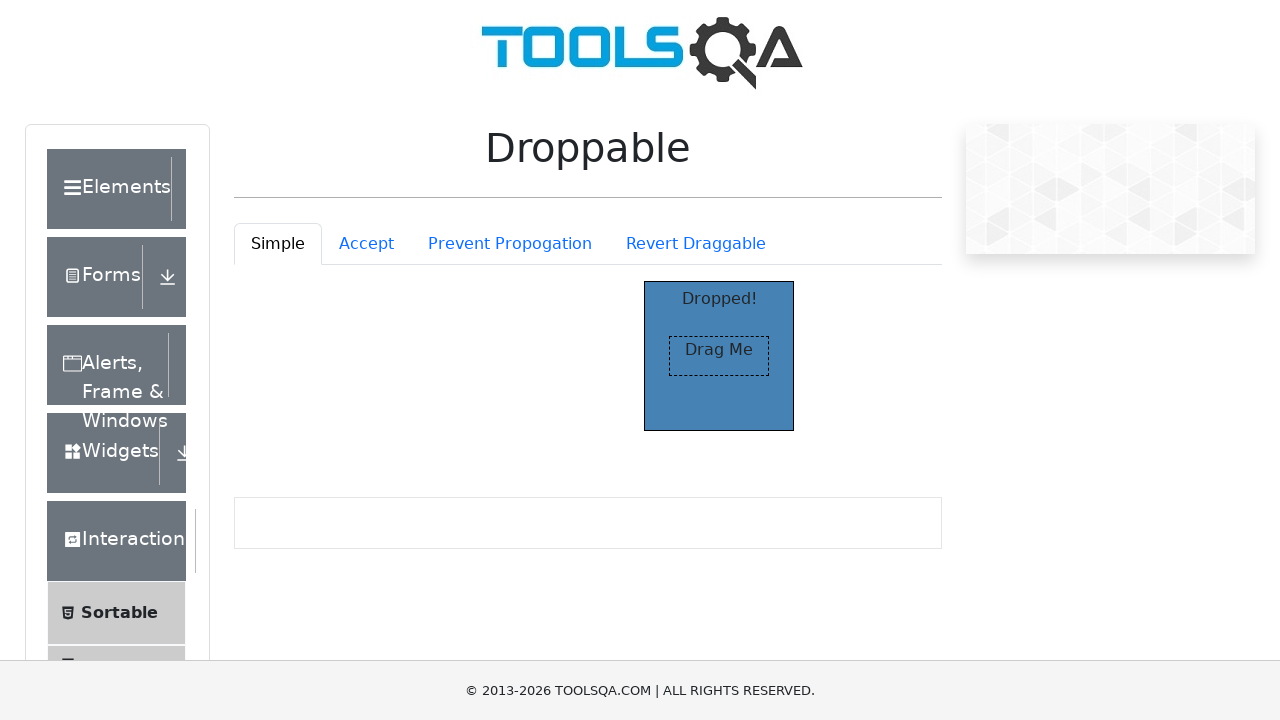